Waits for a price to reach $100, clicks book button, solves a math problem, and submits the form

Starting URL: http://suninjuly.github.io/explicit_wait2.html

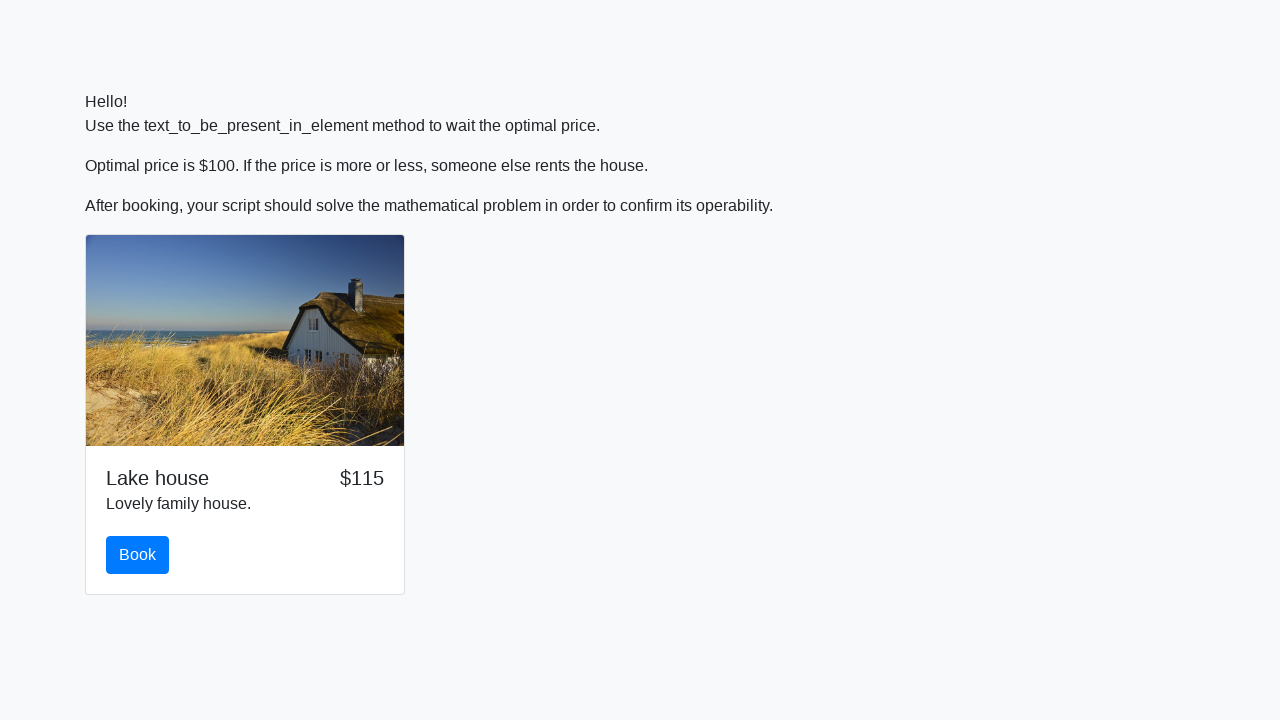

Waited for price to reach $100
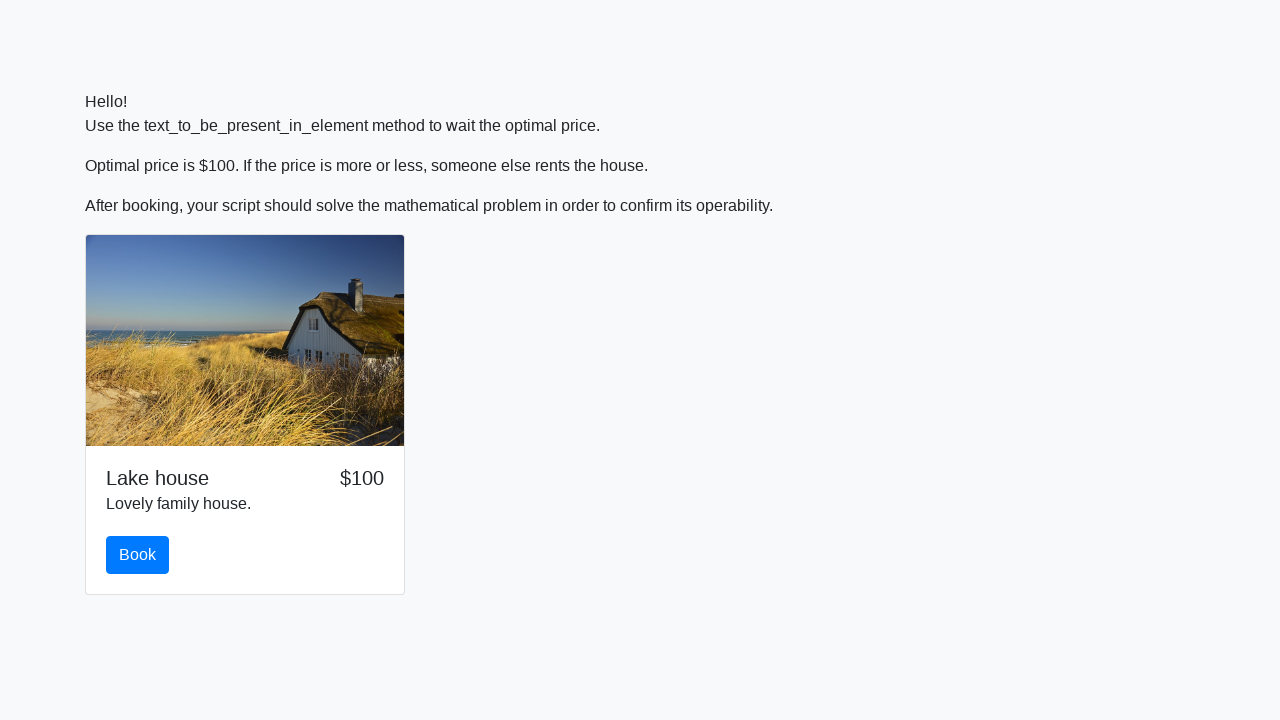

Clicked the book button at (138, 555) on #book
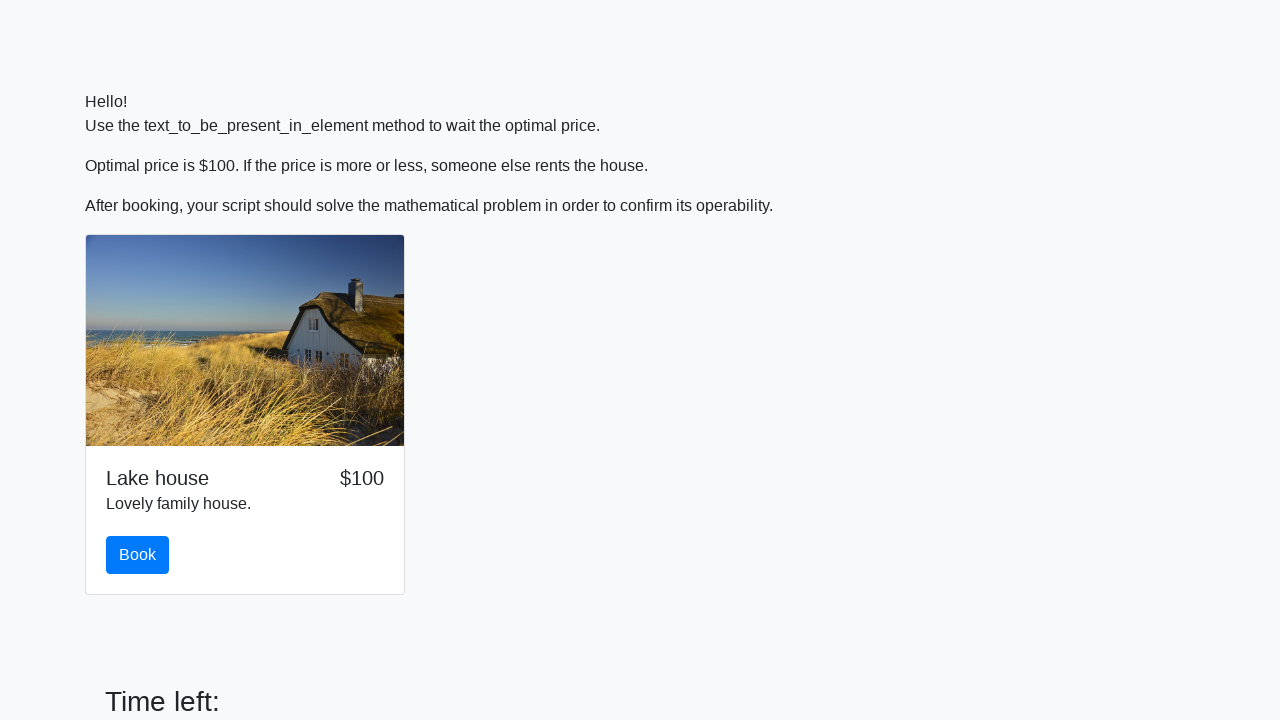

Scrolled to the form
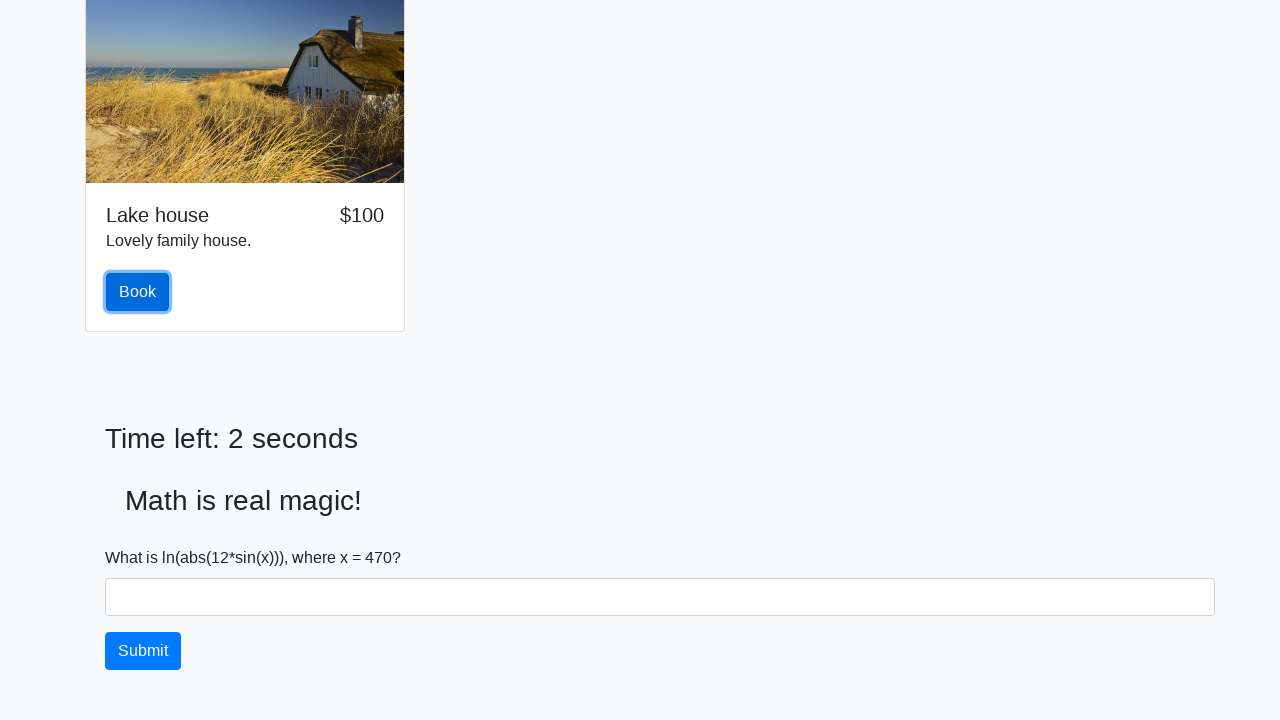

Retrieved input value: 470
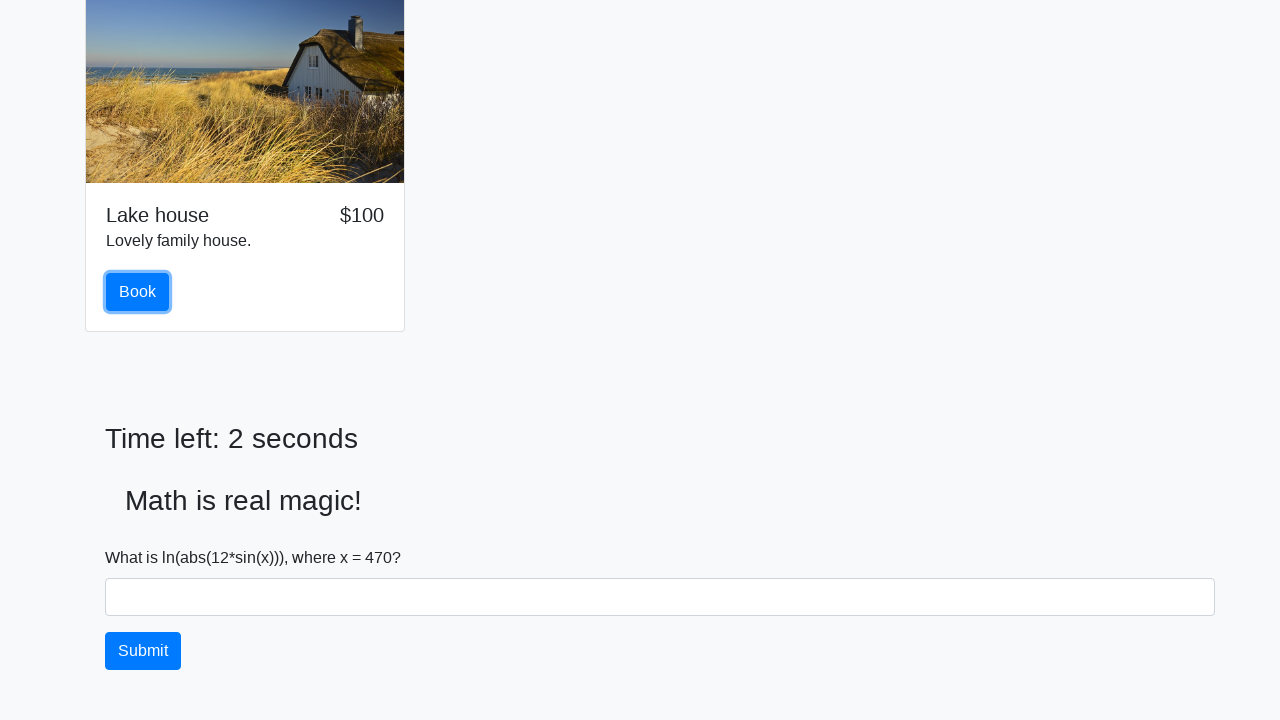

Calculated answer: 2.428786474488774
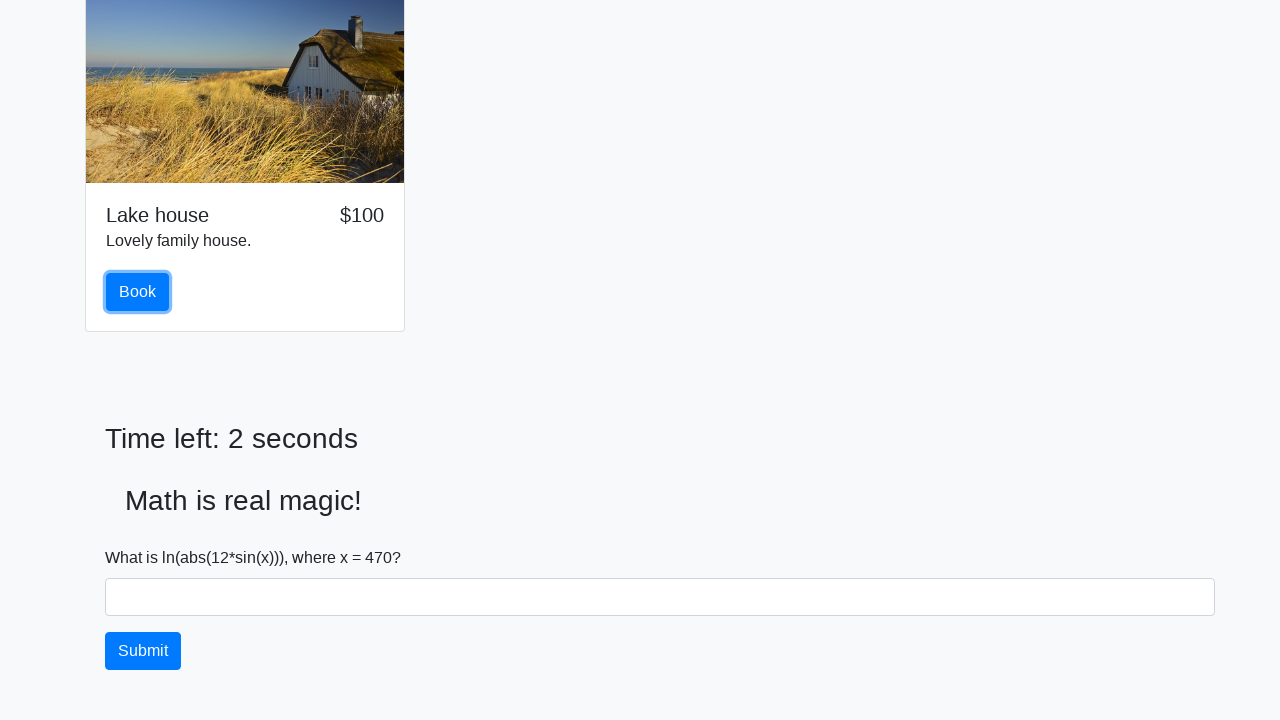

Filled in the calculated answer on .form-control
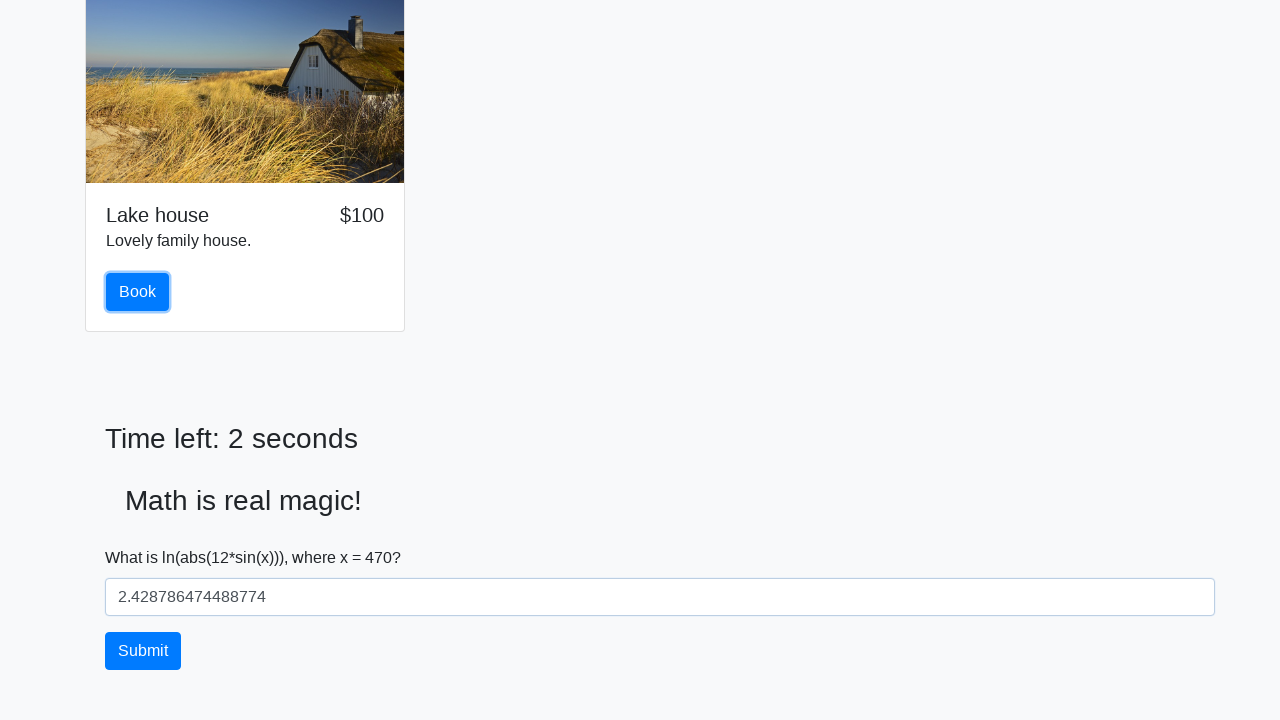

Clicked the solve button to submit the form at (143, 651) on #solve
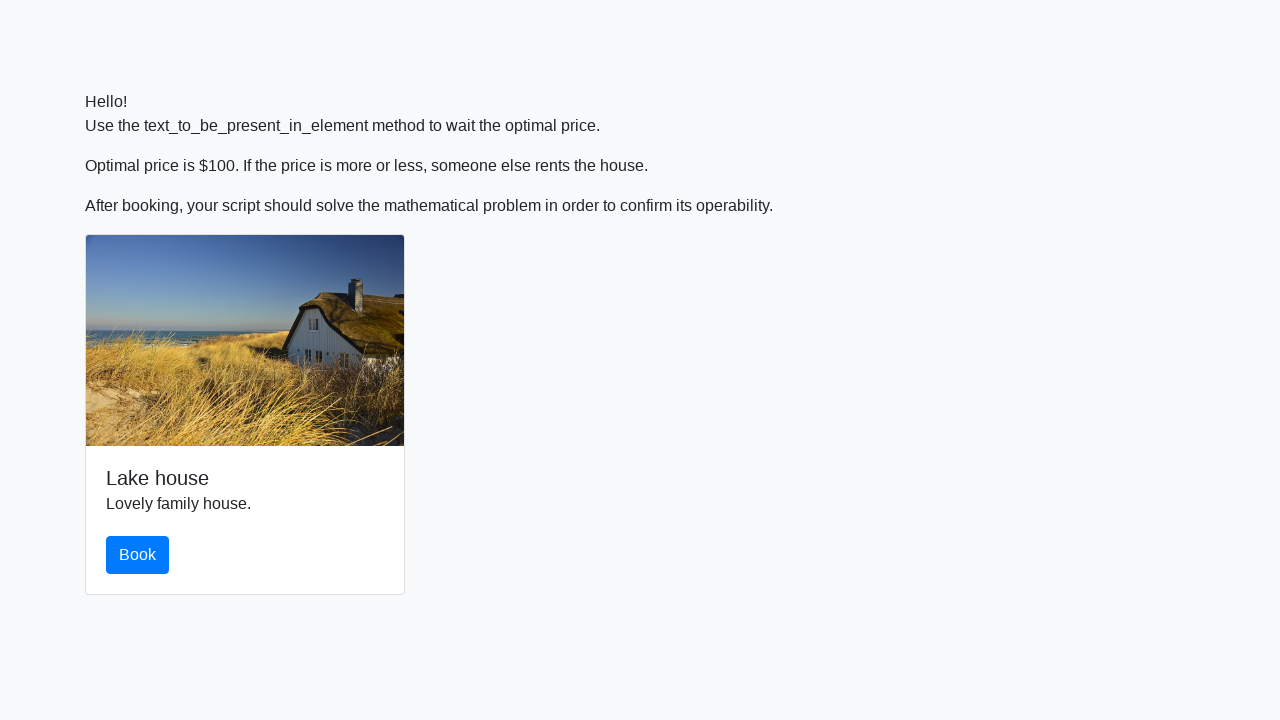

Set up dialog handler to accept alerts
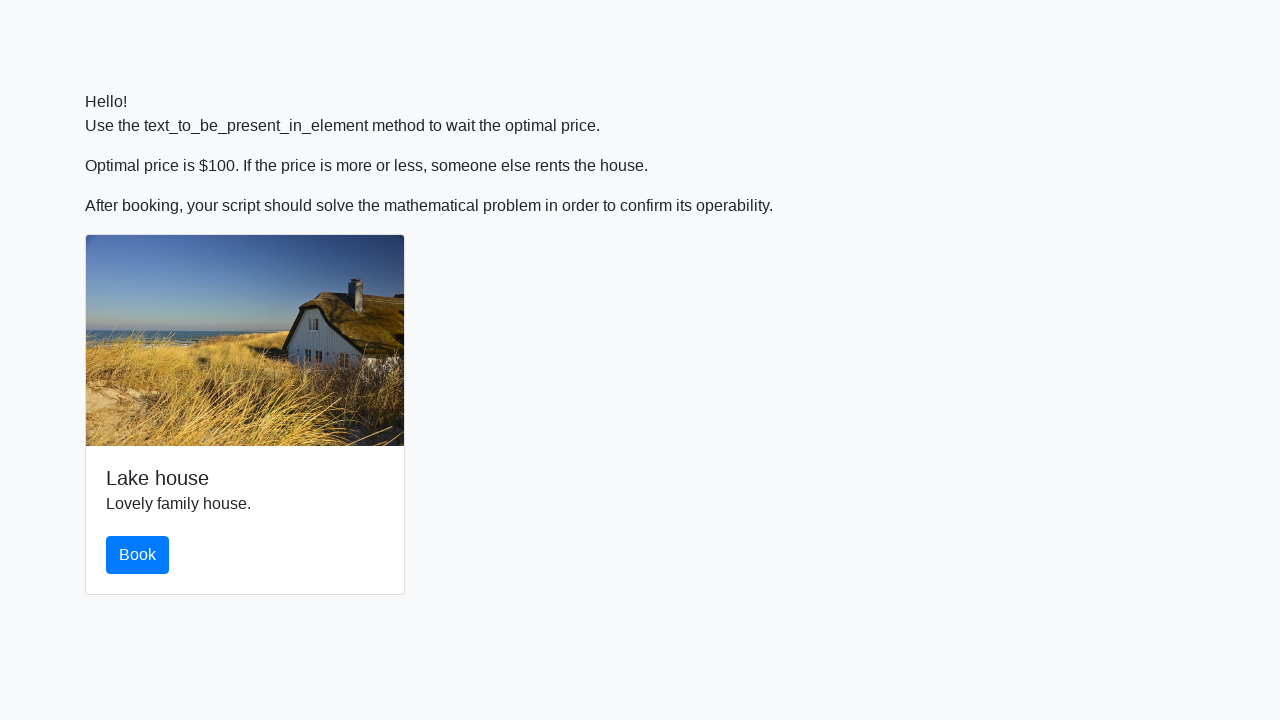

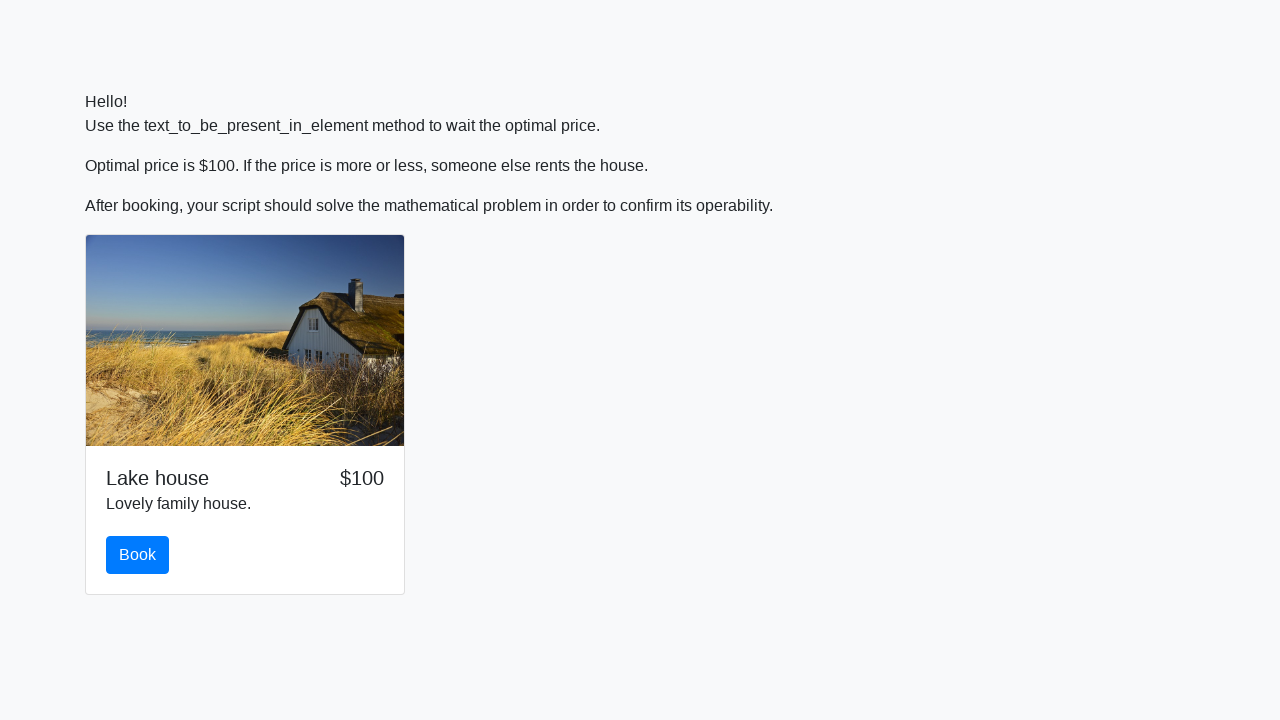